Tests different types of JavaScript alerts (simple, confirm, and prompt) by triggering them and interacting with each type appropriately

Starting URL: https://demo.automationtesting.in/Alerts.html

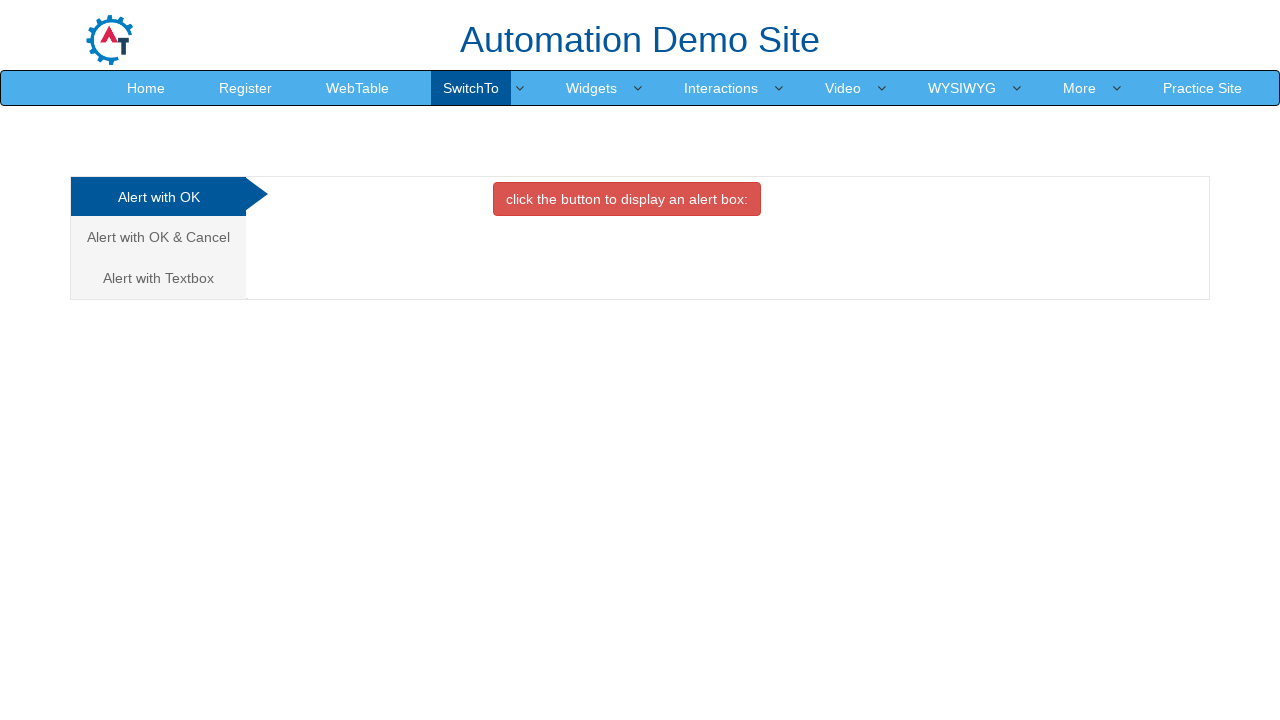

Clicked button to trigger simple alert at (627, 199) on xpath=//button[@class='btn btn-danger']
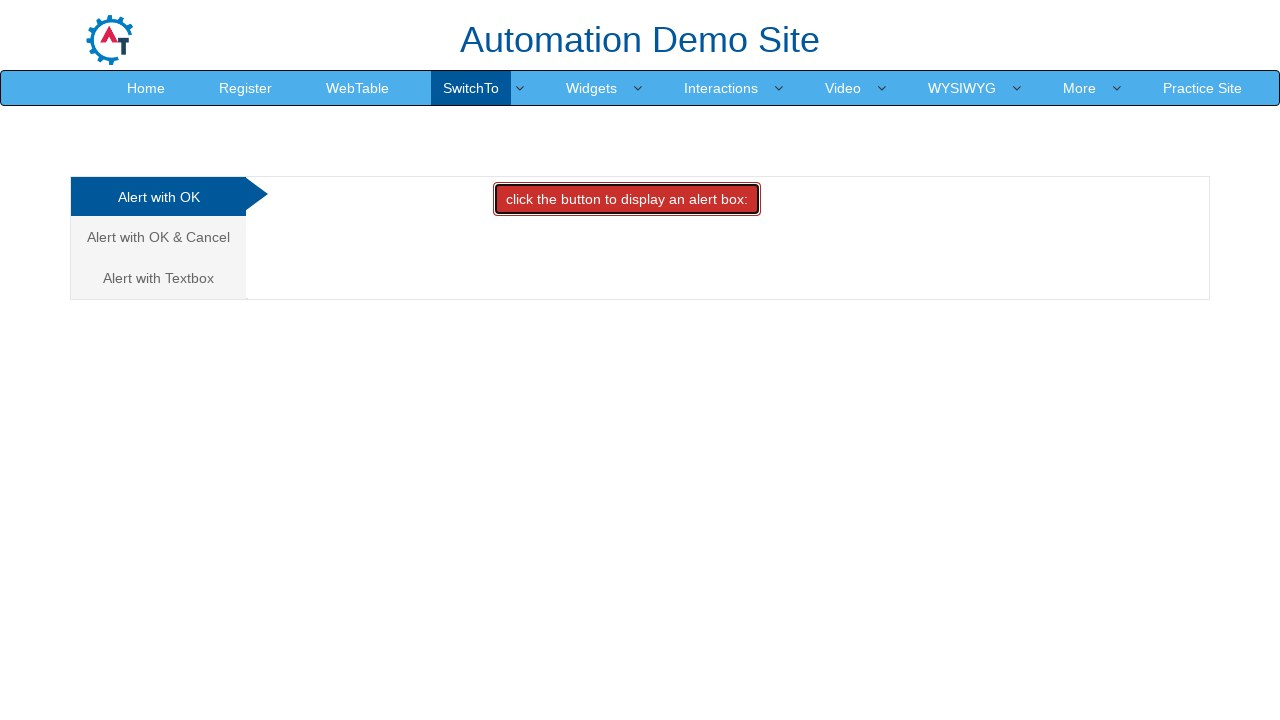

Set up handler to accept dialog
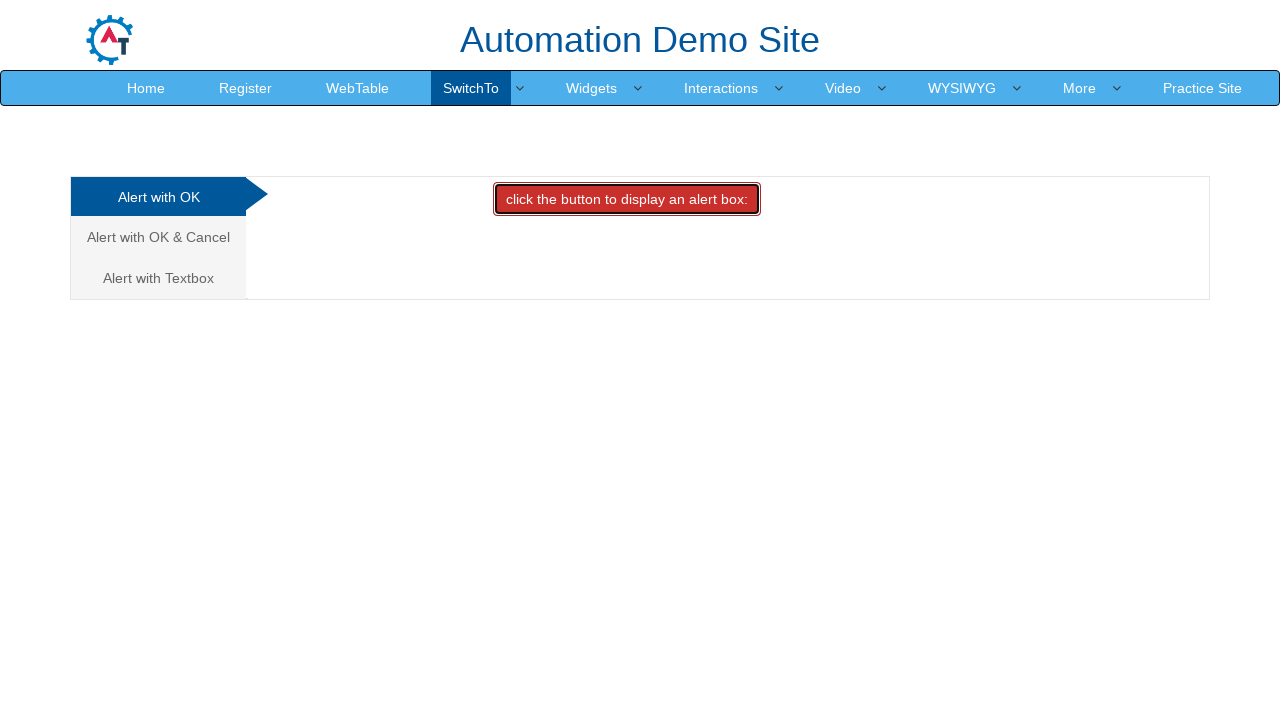

Navigated to Confirm Alert tab at (158, 237) on (//a[@class='analystic'])[2]
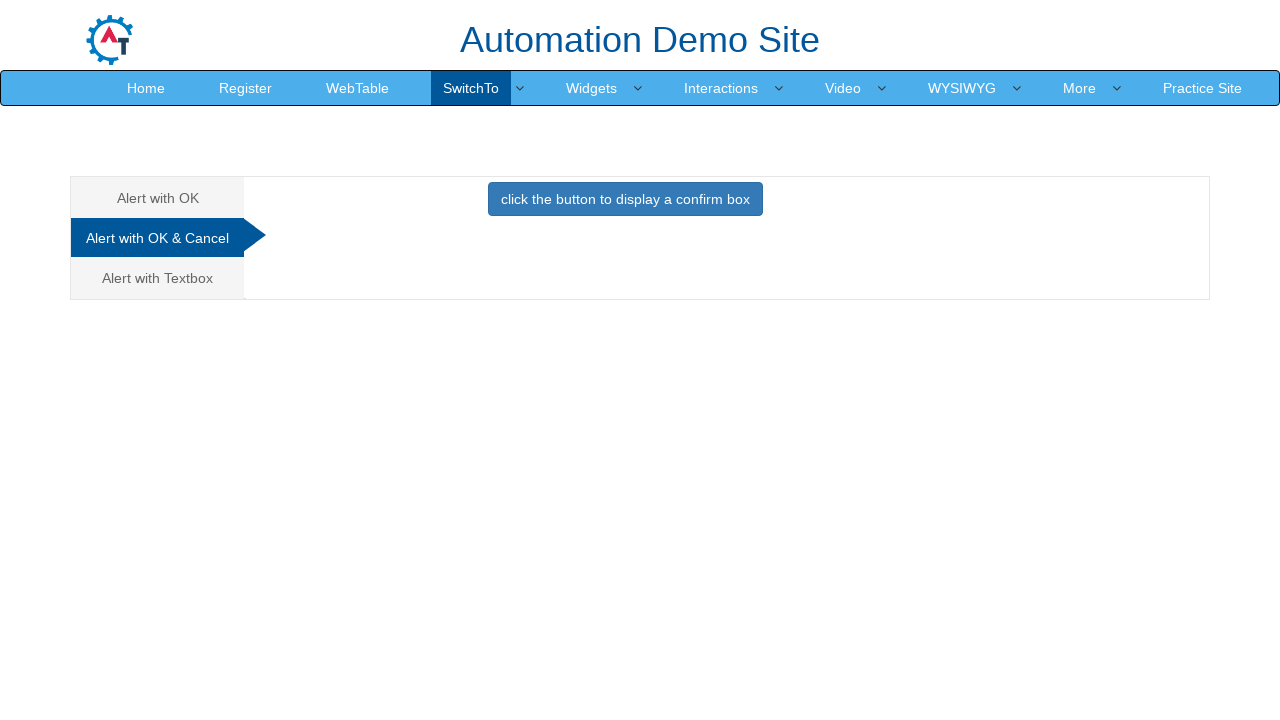

Set up handler to dismiss confirm dialog
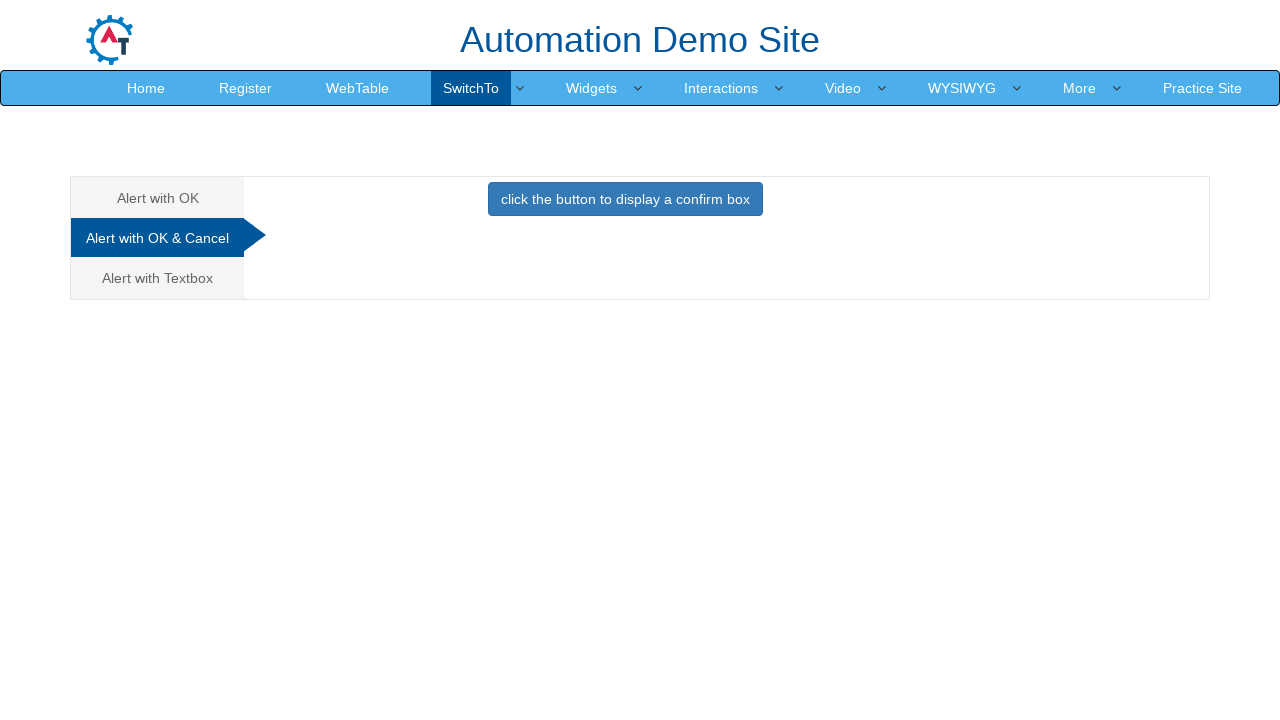

Clicked button to trigger confirm alert at (625, 199) on xpath=//button[@class='btn btn-primary']
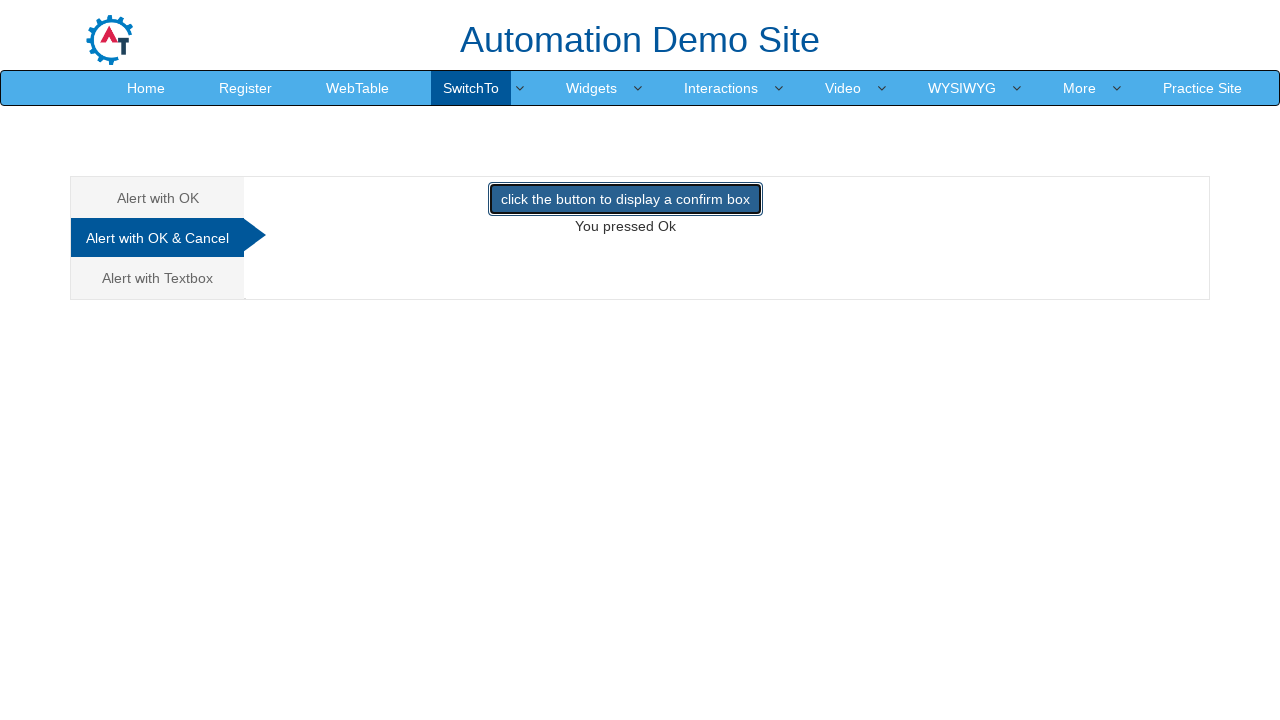

Navigated to Prompt Alert tab at (158, 278) on (//a[@class='analystic'])[3]
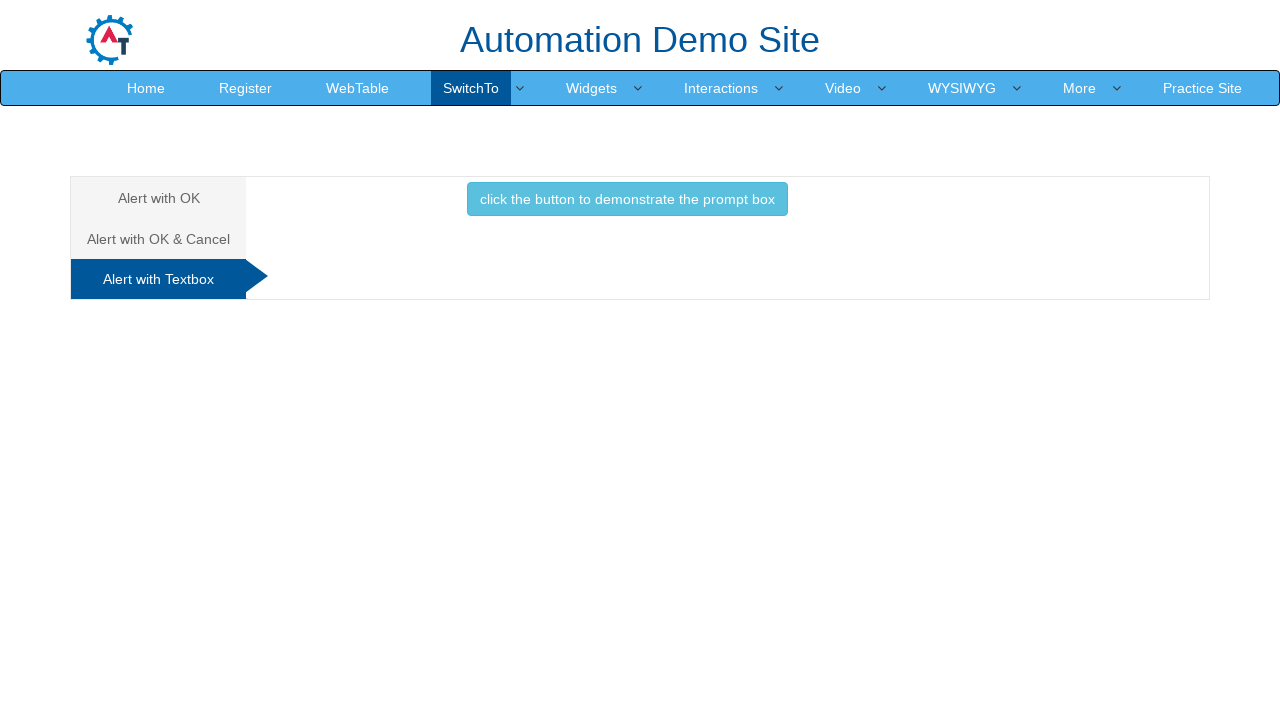

Set up handler to accept prompt dialog with text 'SaranrajVijay'
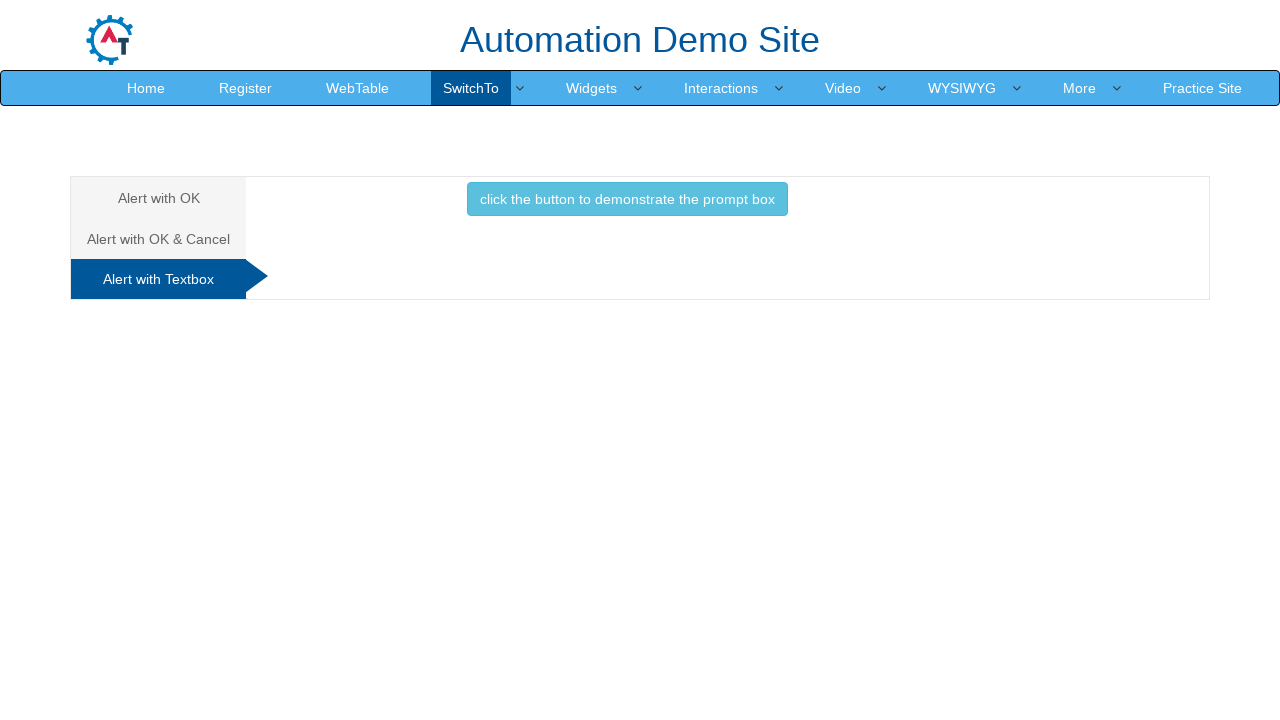

Clicked button to trigger prompt alert at (627, 199) on xpath=//button[@class='btn btn-info']
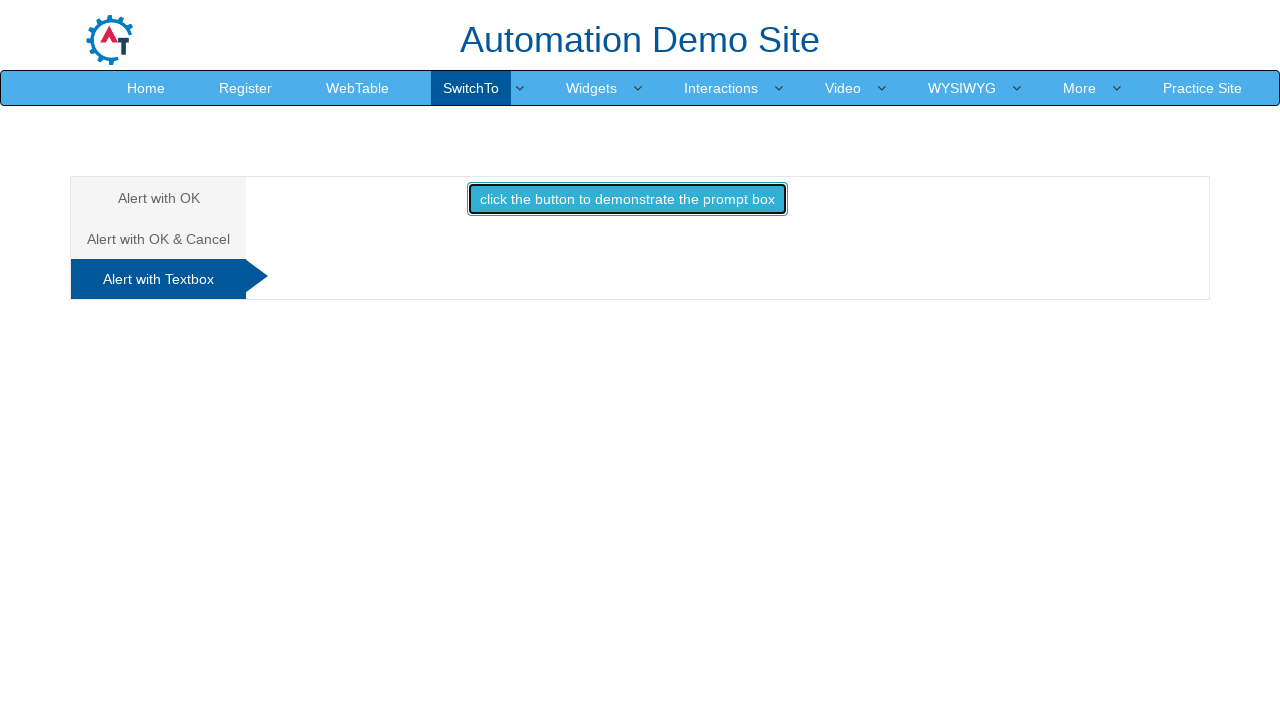

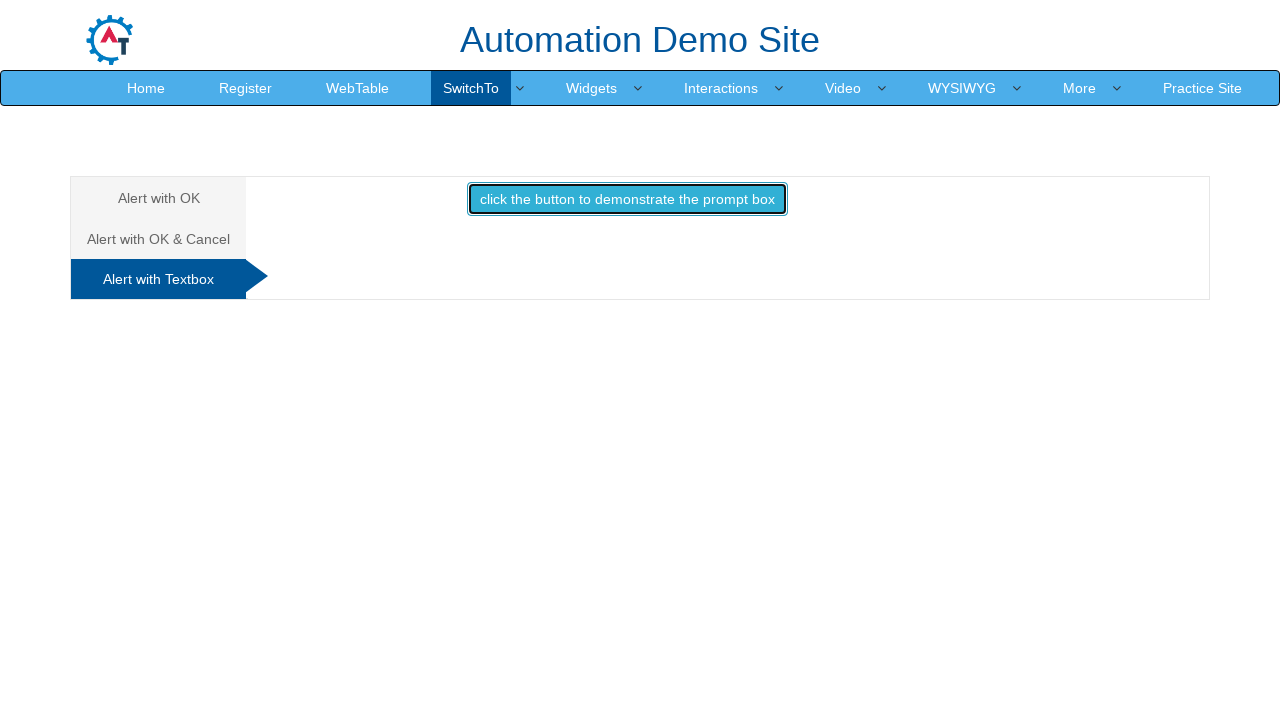